Opens Flipkart homepage and verifies the page loads by checking the title

Starting URL: https://www.flipkart.com/

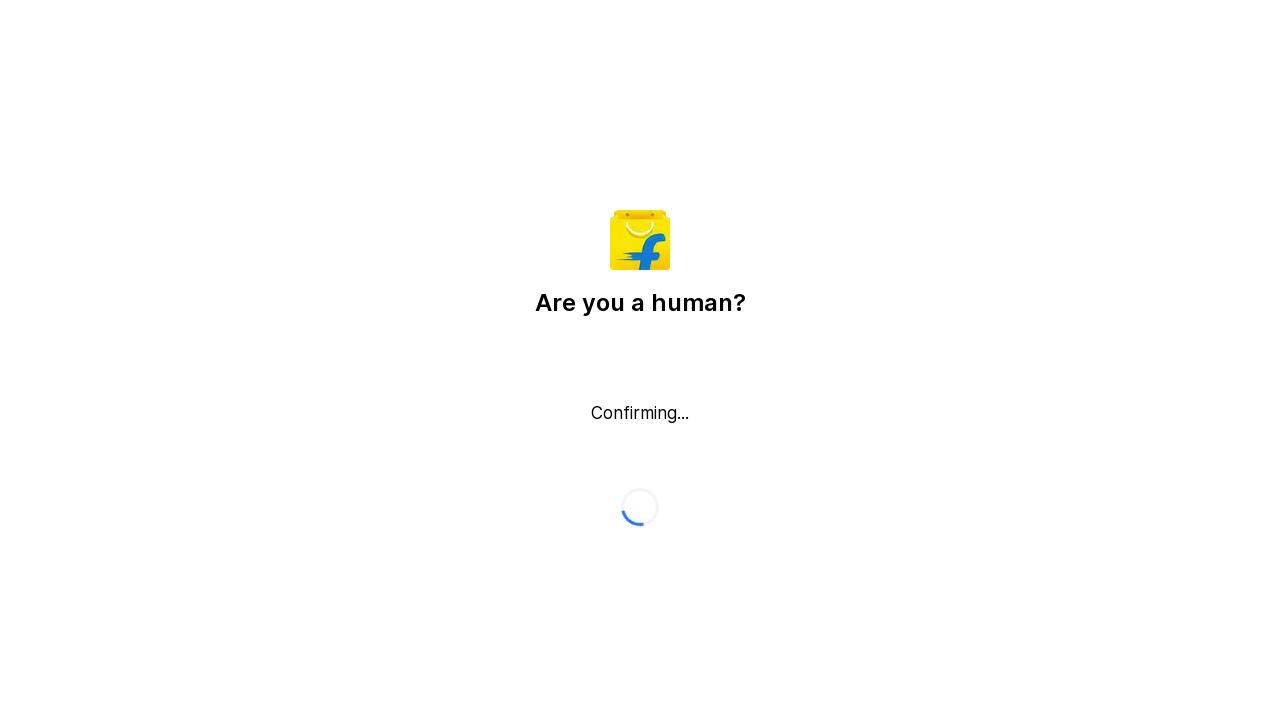

Navigated to Flipkart homepage
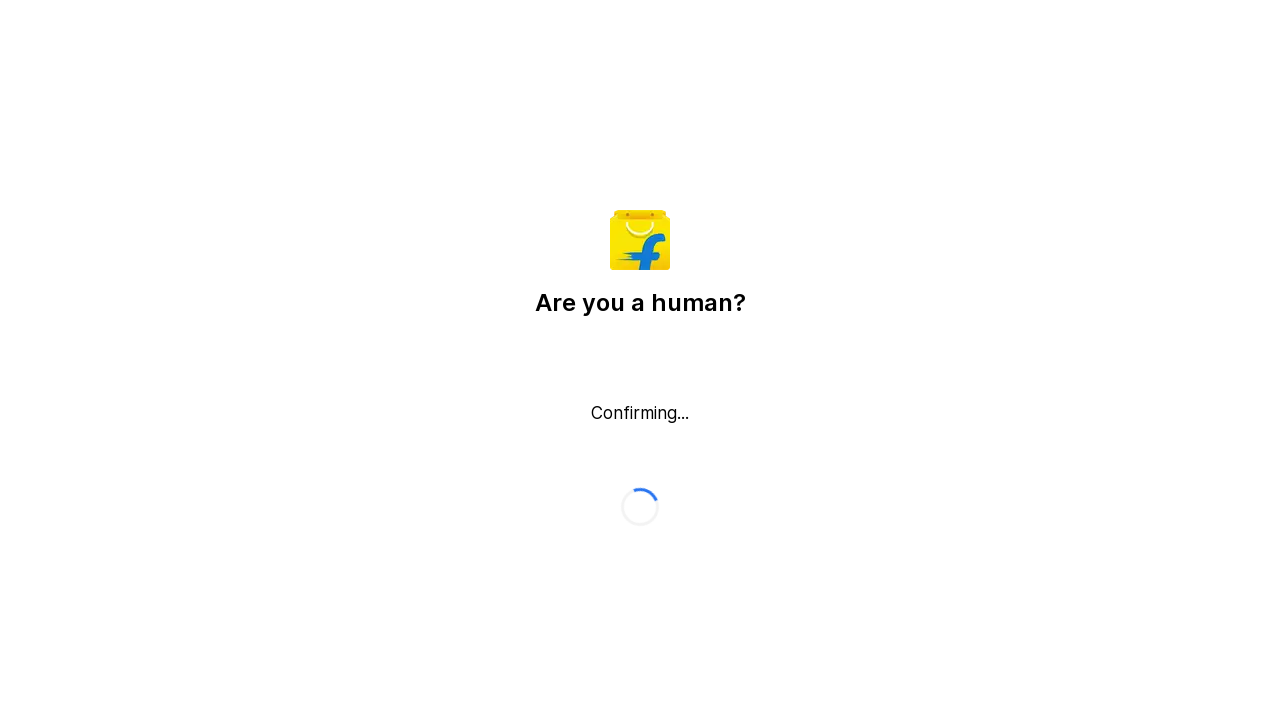

Page DOM content loaded
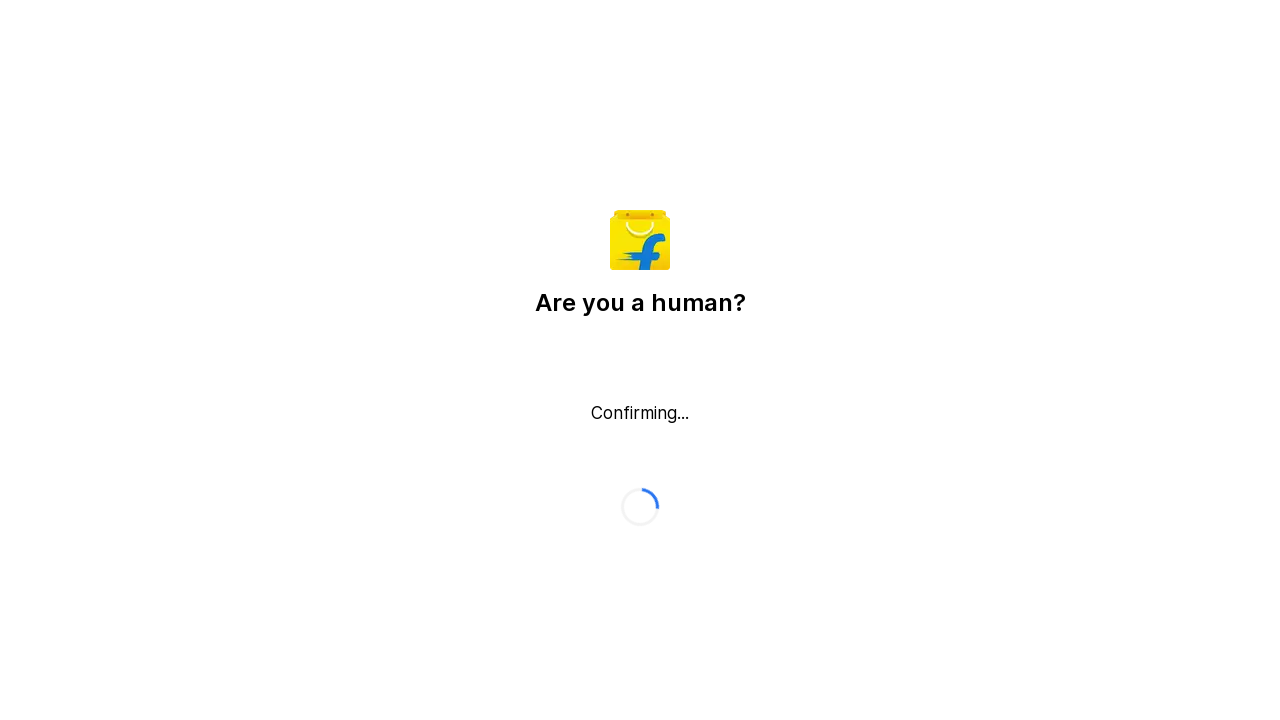

Retrieved page title: Flipkart reCAPTCHA
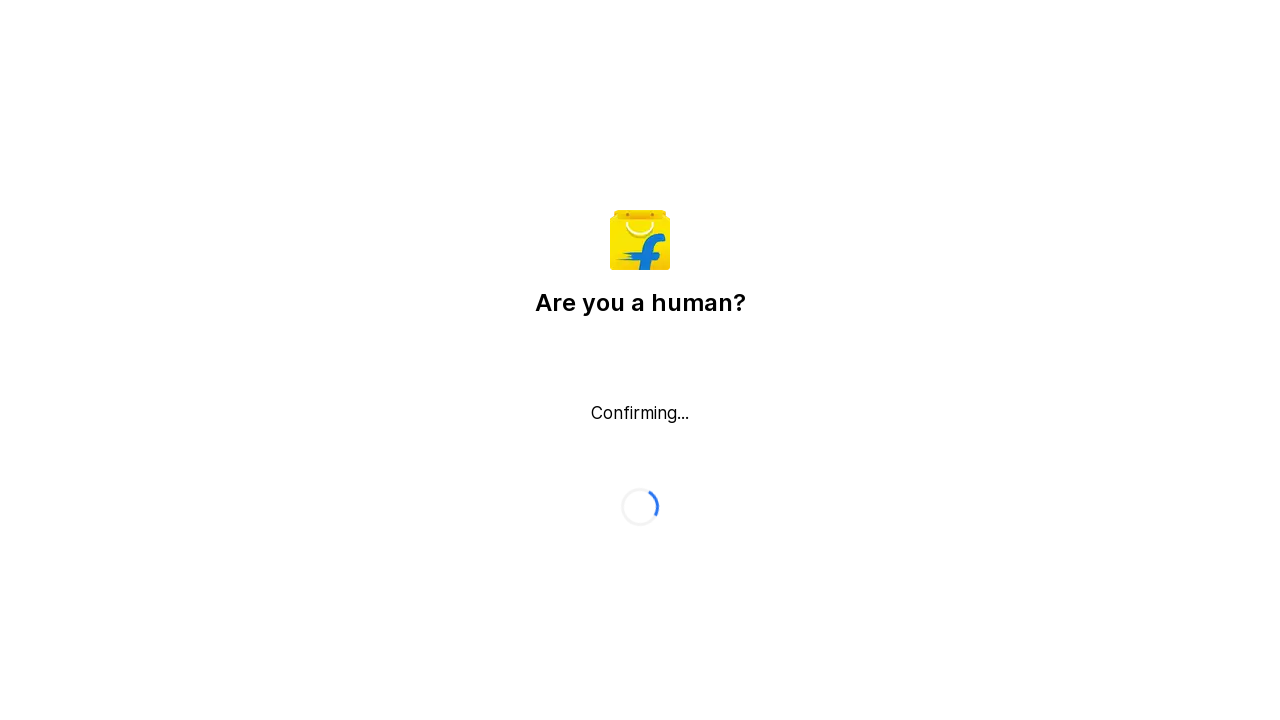

Printed page title to console
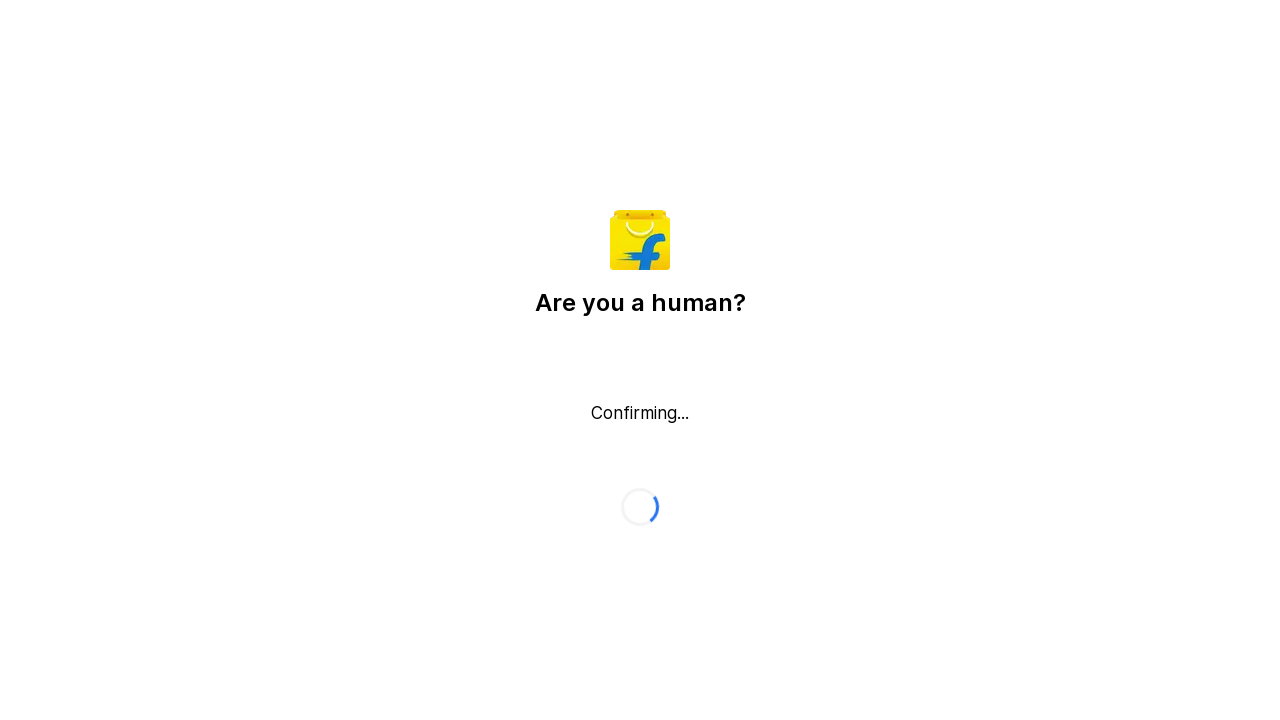

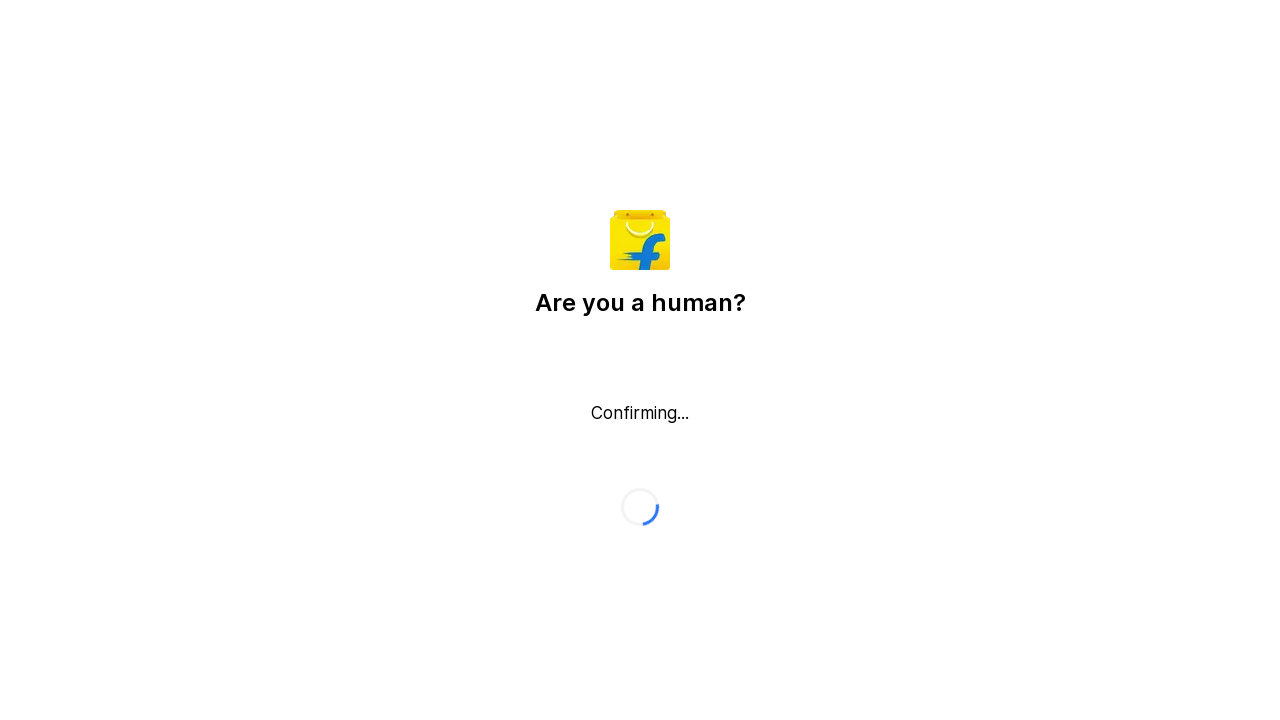